Tests a math puzzle form by extracting a value from an image attribute, calculating a result using logarithmic and trigonometric functions, filling in the answer, checking required checkboxes, and submitting the form.

Starting URL: http://suninjuly.github.io/get_attribute.html

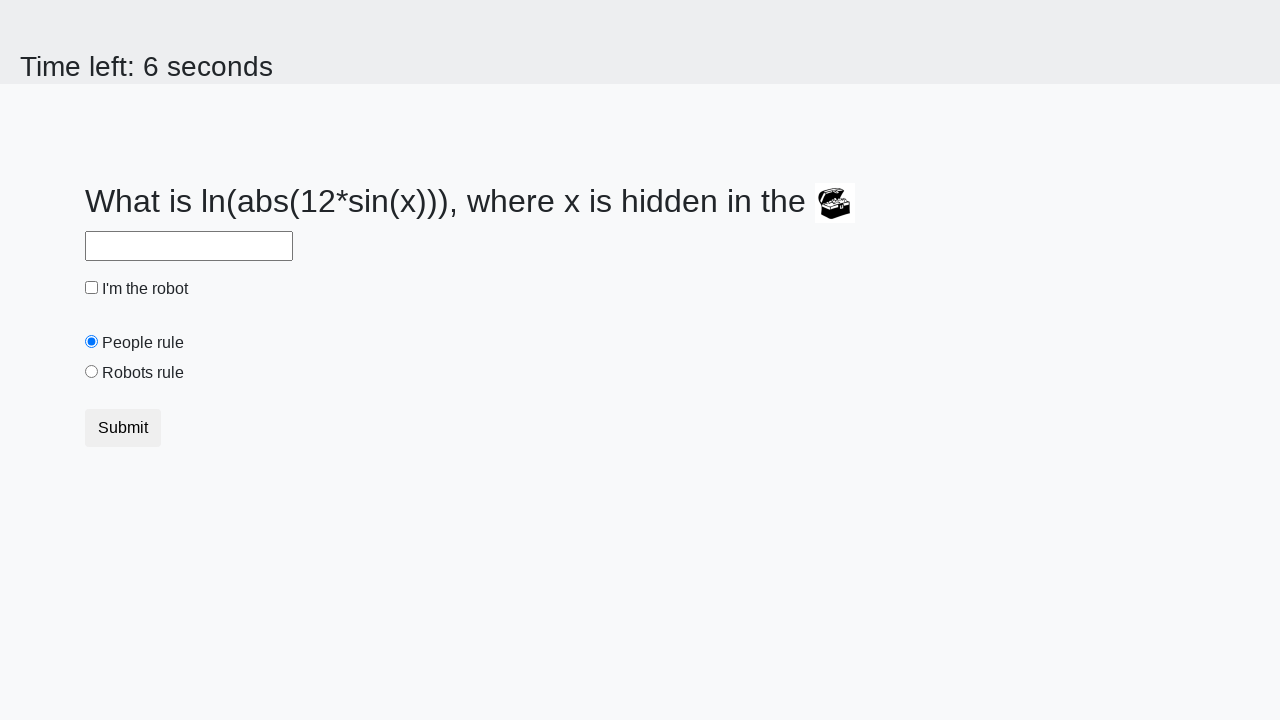

Extracted 'valuex' attribute from treasure image element
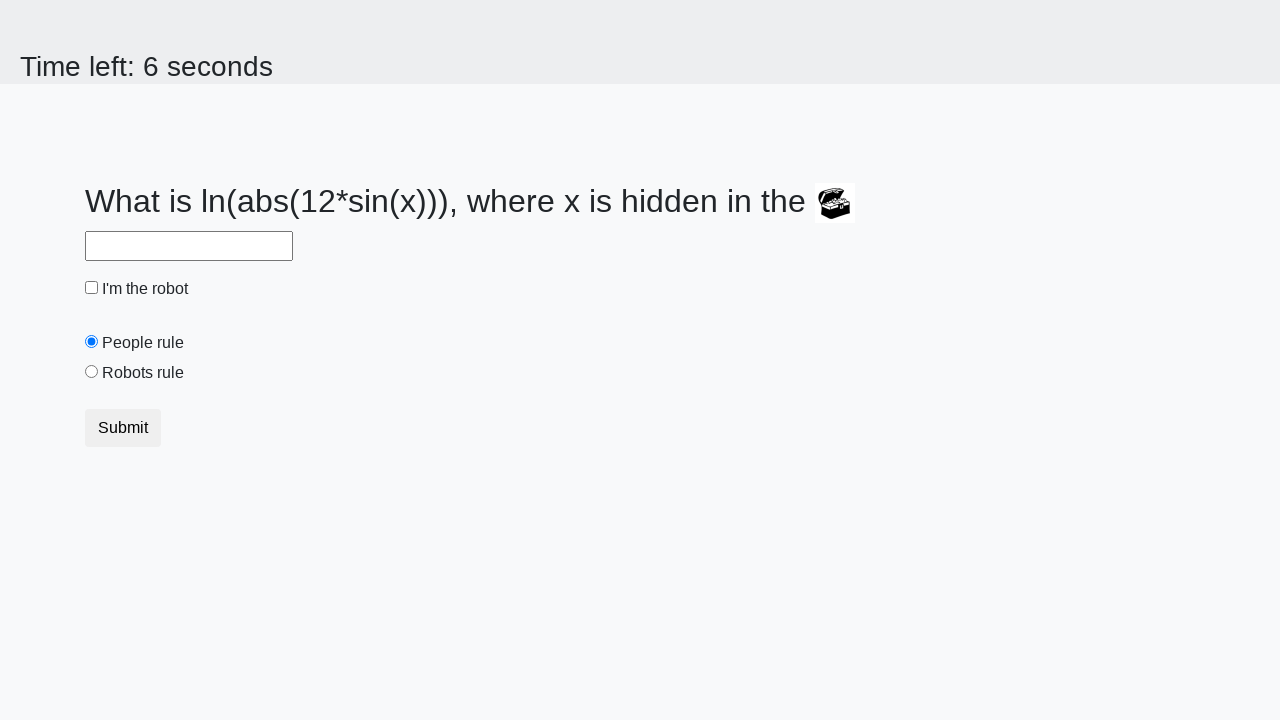

Calculated answer using logarithmic and trigonometric functions
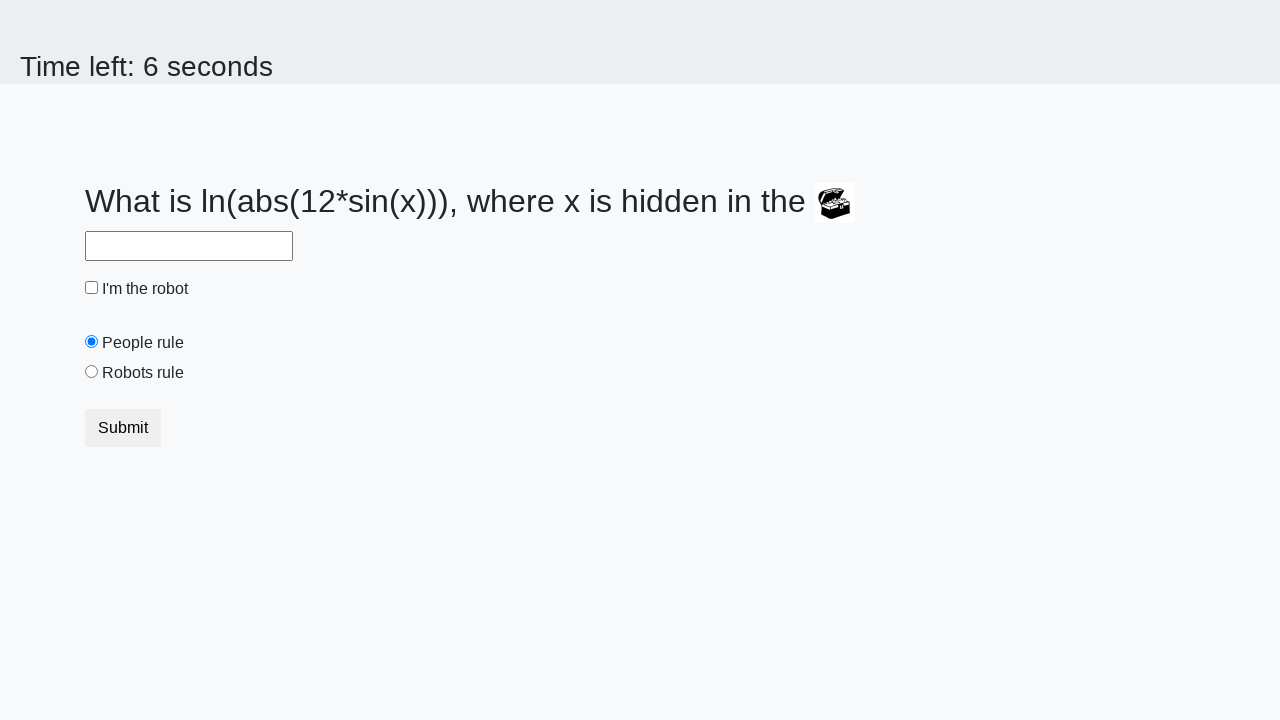

Filled answer field with calculated result on #answer
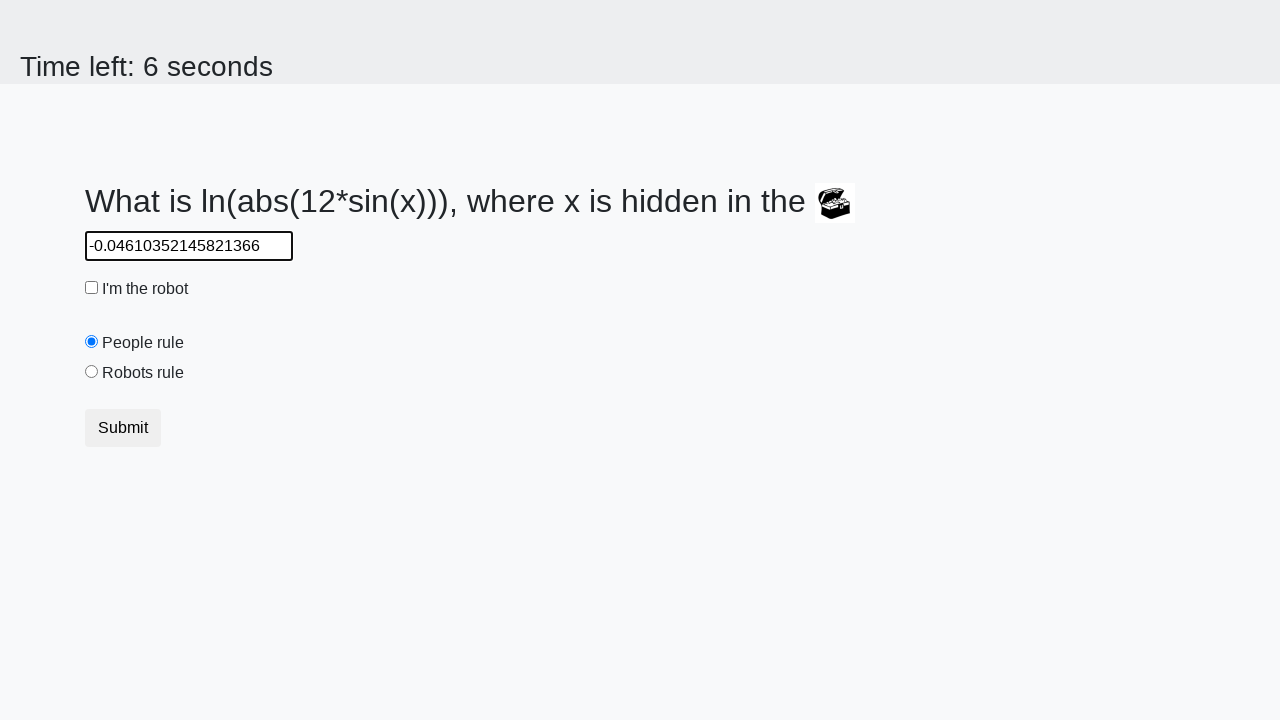

Checked the robot checkbox at (92, 288) on #robotCheckbox
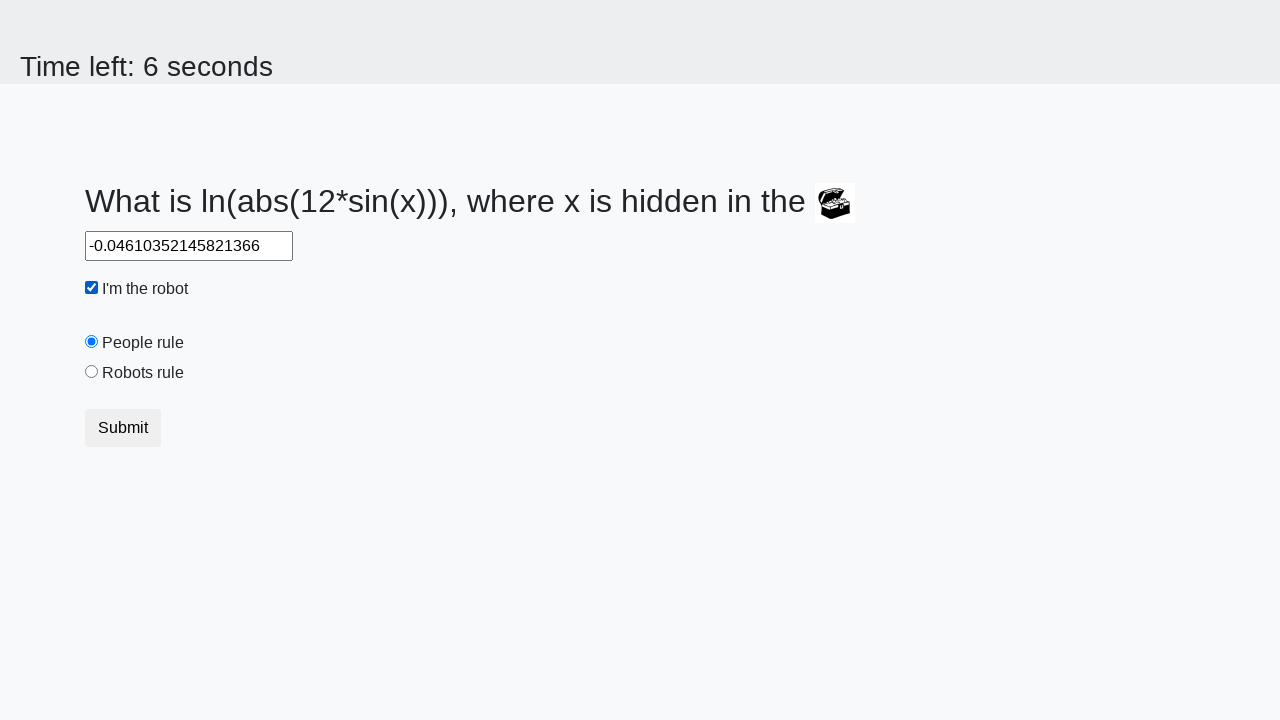

Checked the robots rule checkbox at (92, 372) on #robotsRule
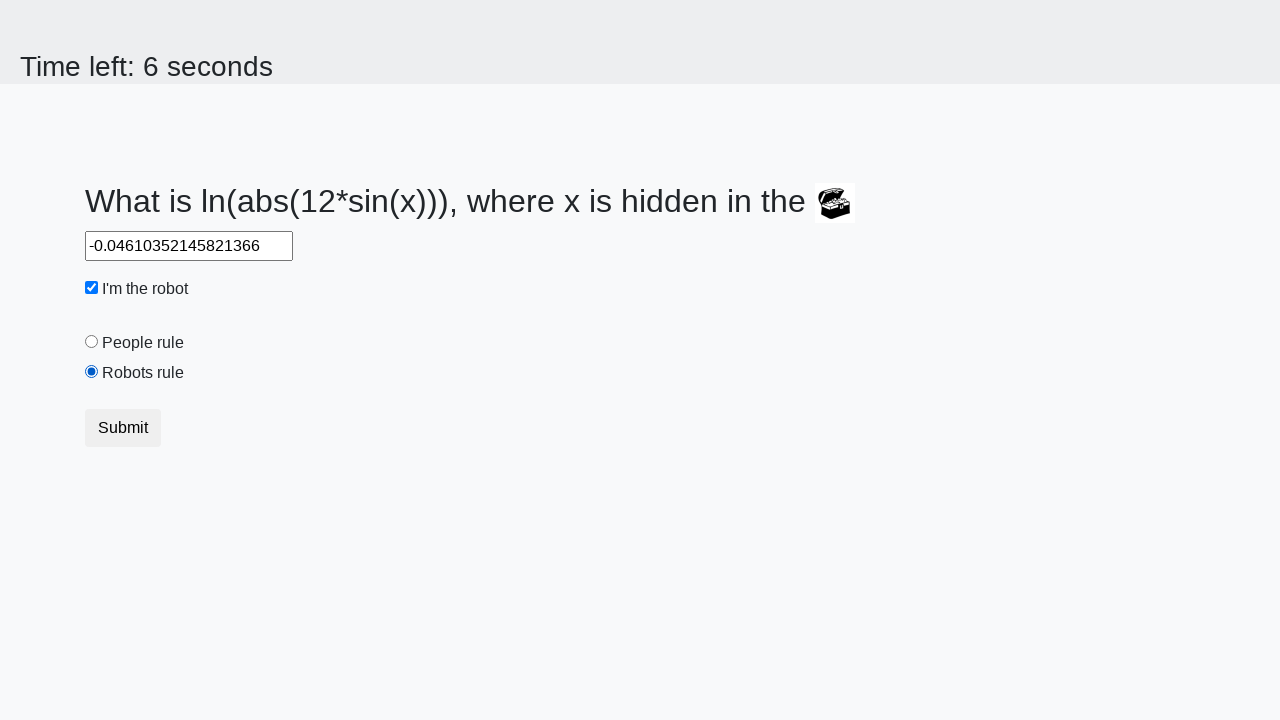

Clicked submit button to submit the form at (123, 428) on button
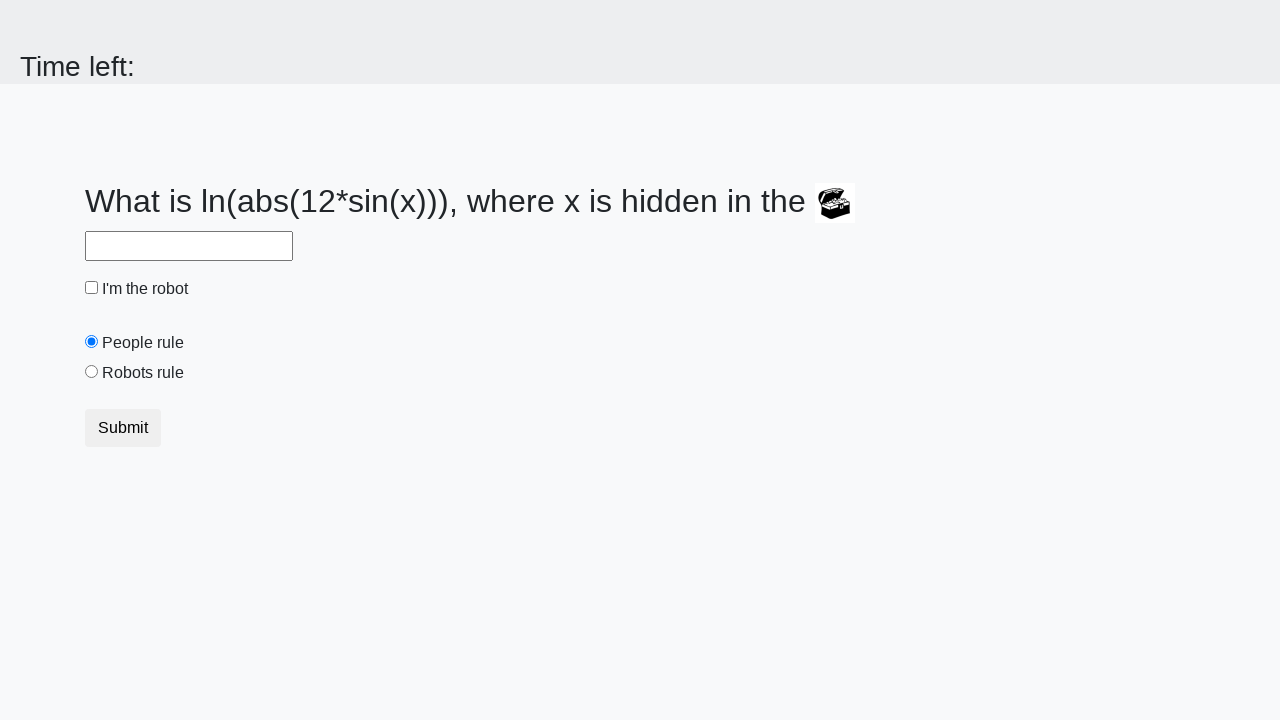

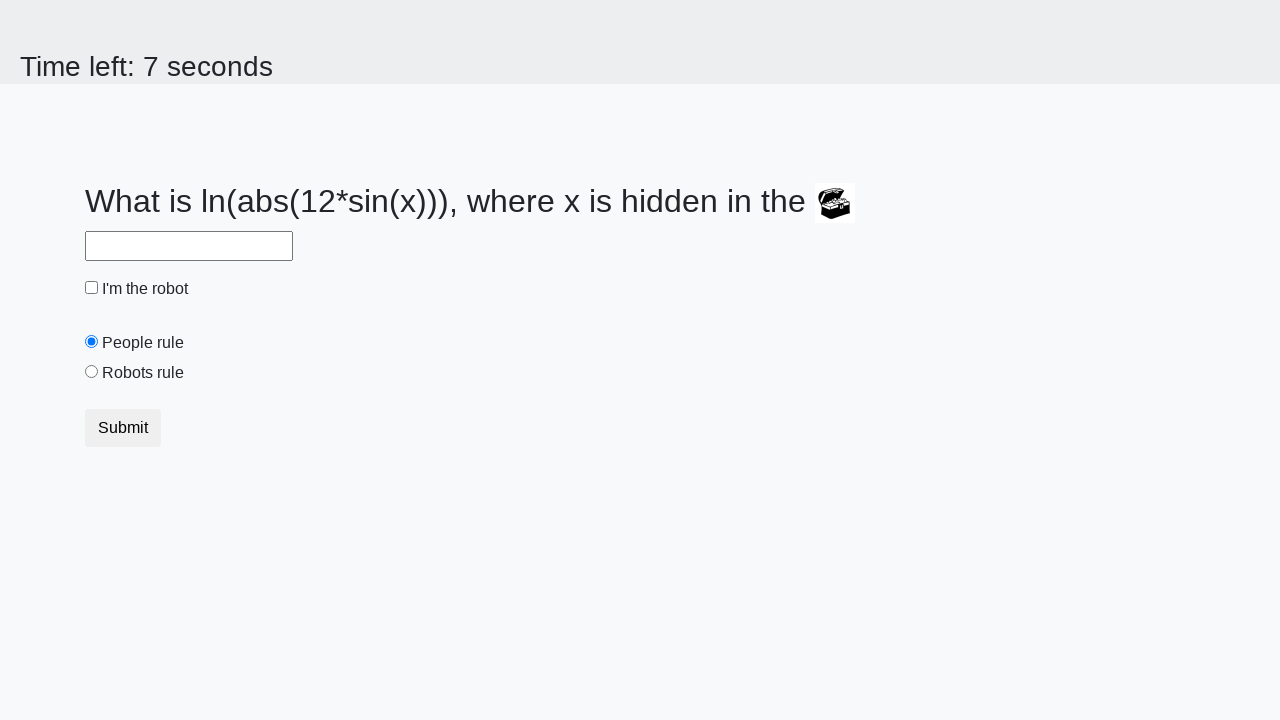